Fills out a complete practice form with all fields including name, email, gender, phone, date of birth, subjects, hobbies, address, and state/city selection

Starting URL: https://demoqa.com/automation-practice-form

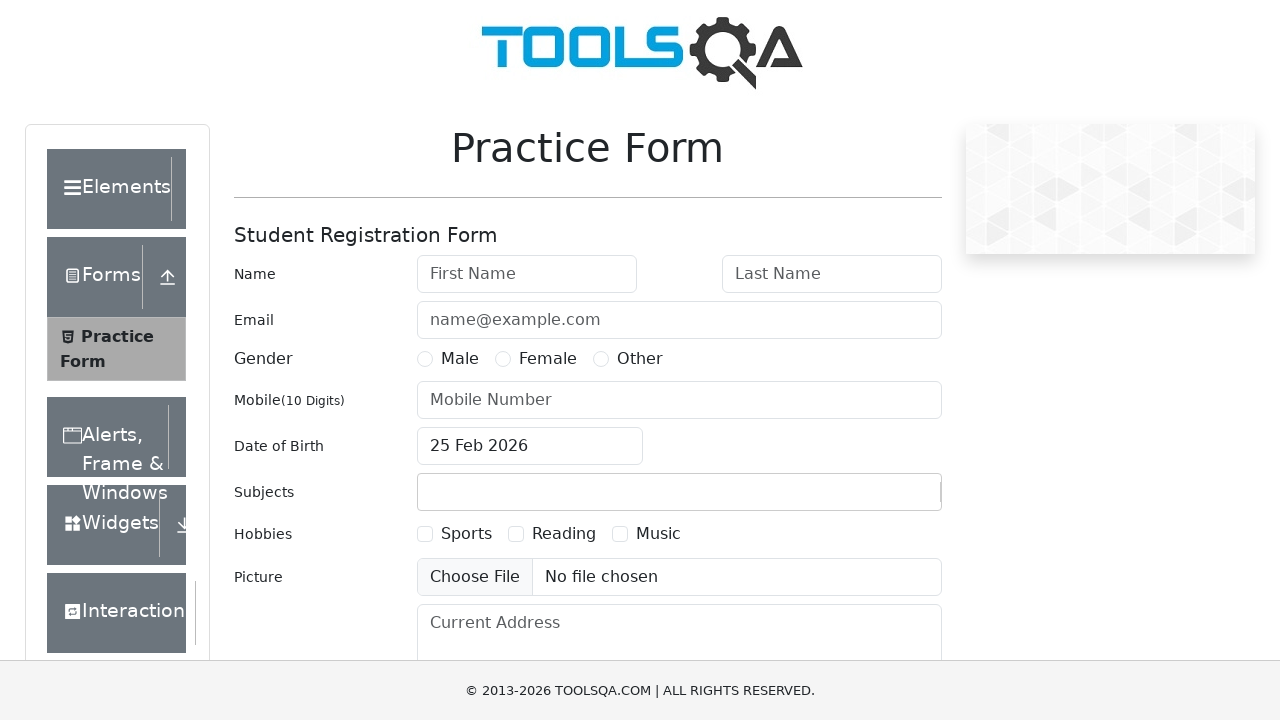

Filled first name field with 'Alex' on #firstName
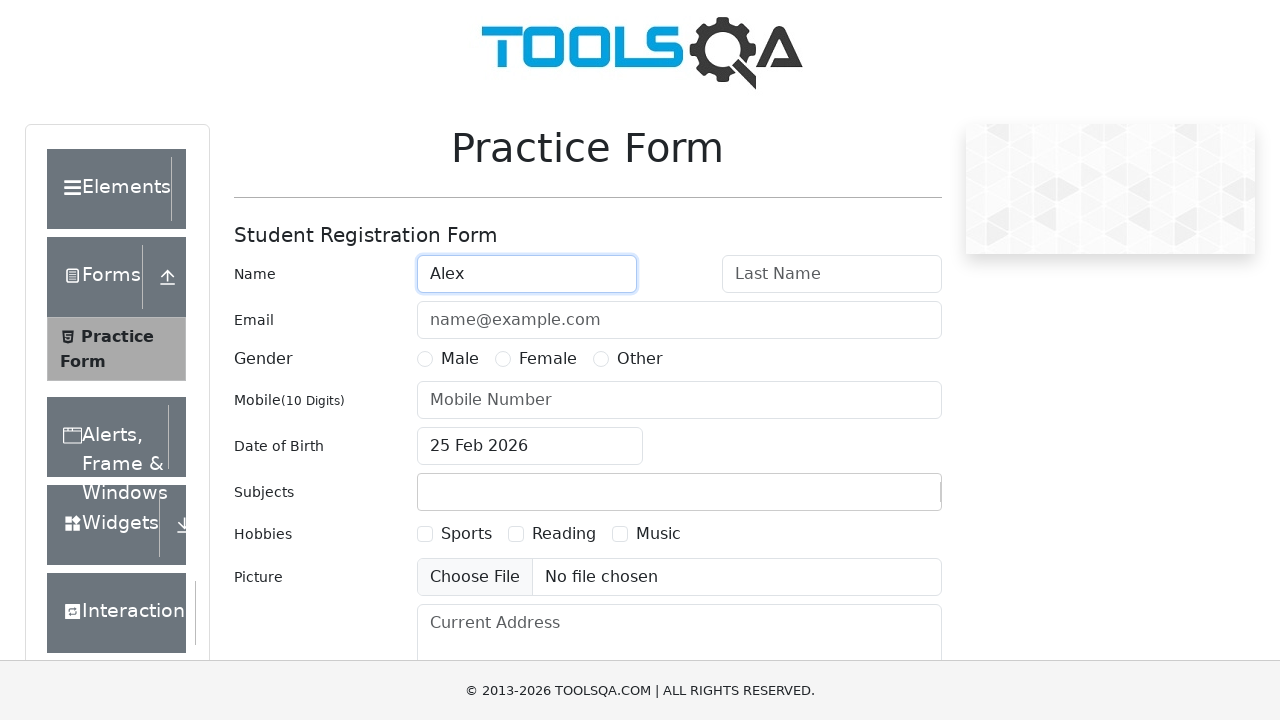

Filled last name field with 'Nyashin' on #lastName
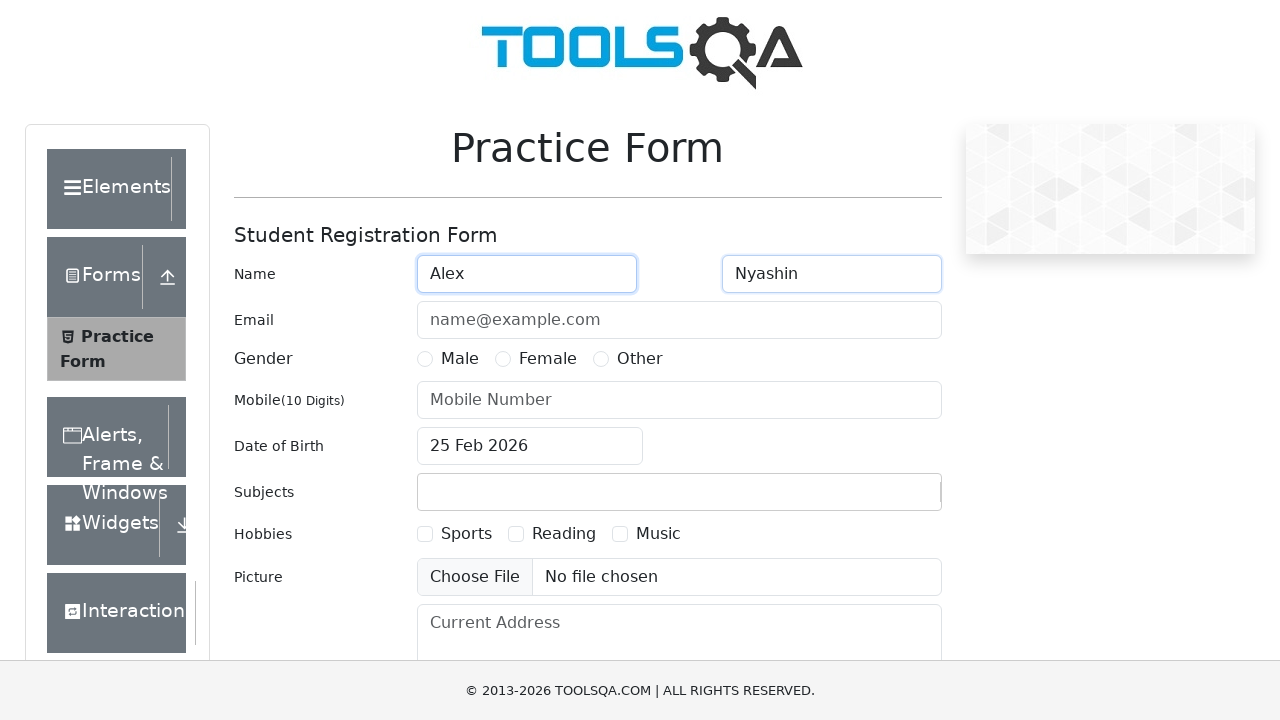

Filled email field with 'nyashin@test.com' on #userEmail
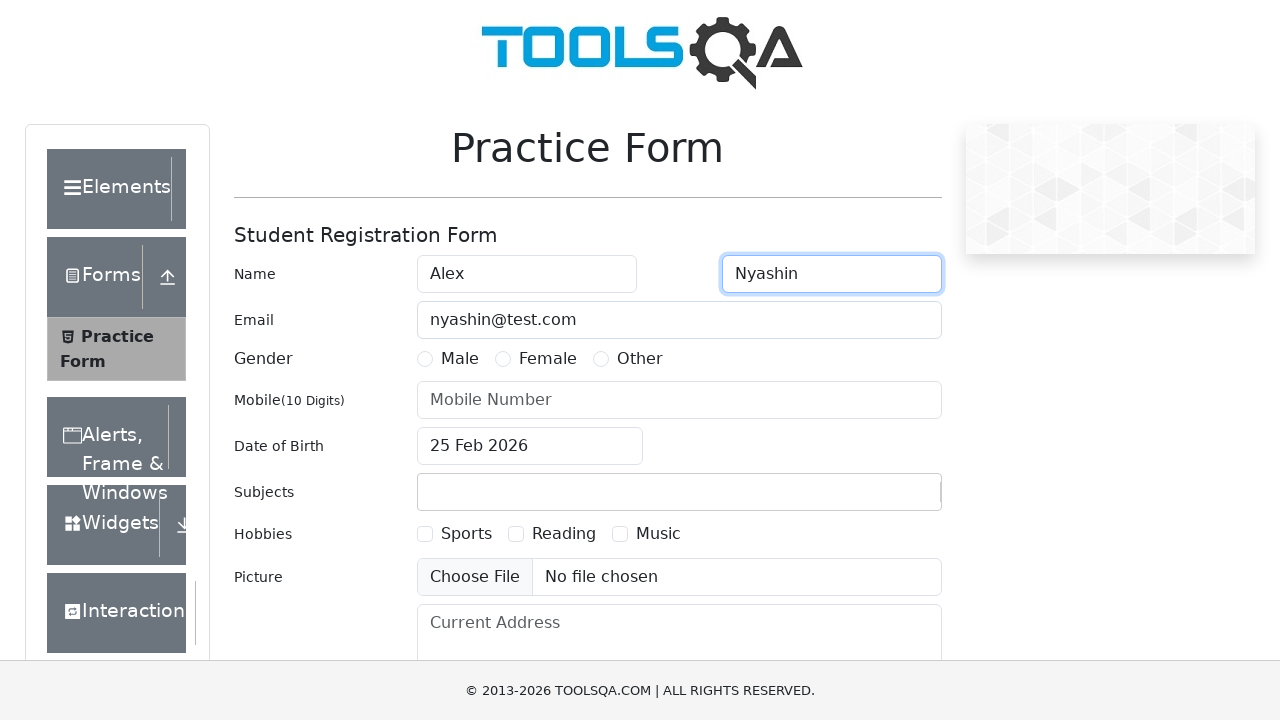

Selected Male gender option at (460, 359) on label[for='gender-radio-1']
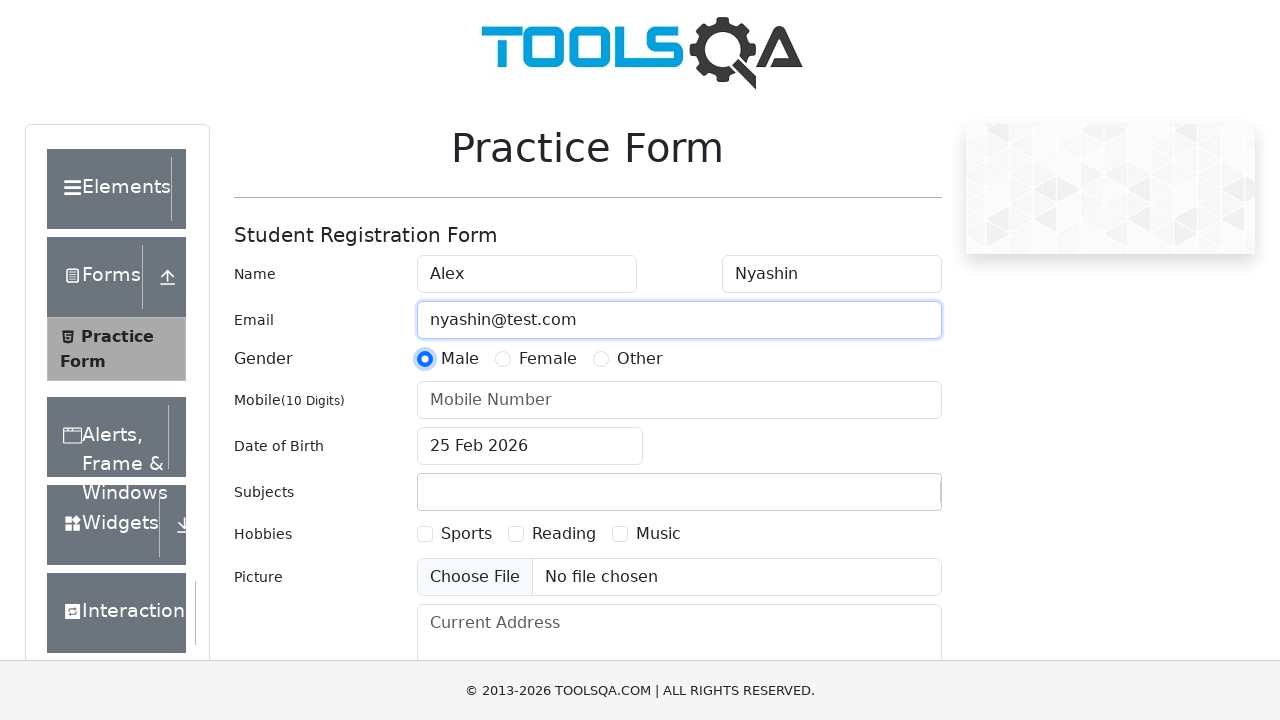

Filled mobile number field with '8905478547' on #userNumber
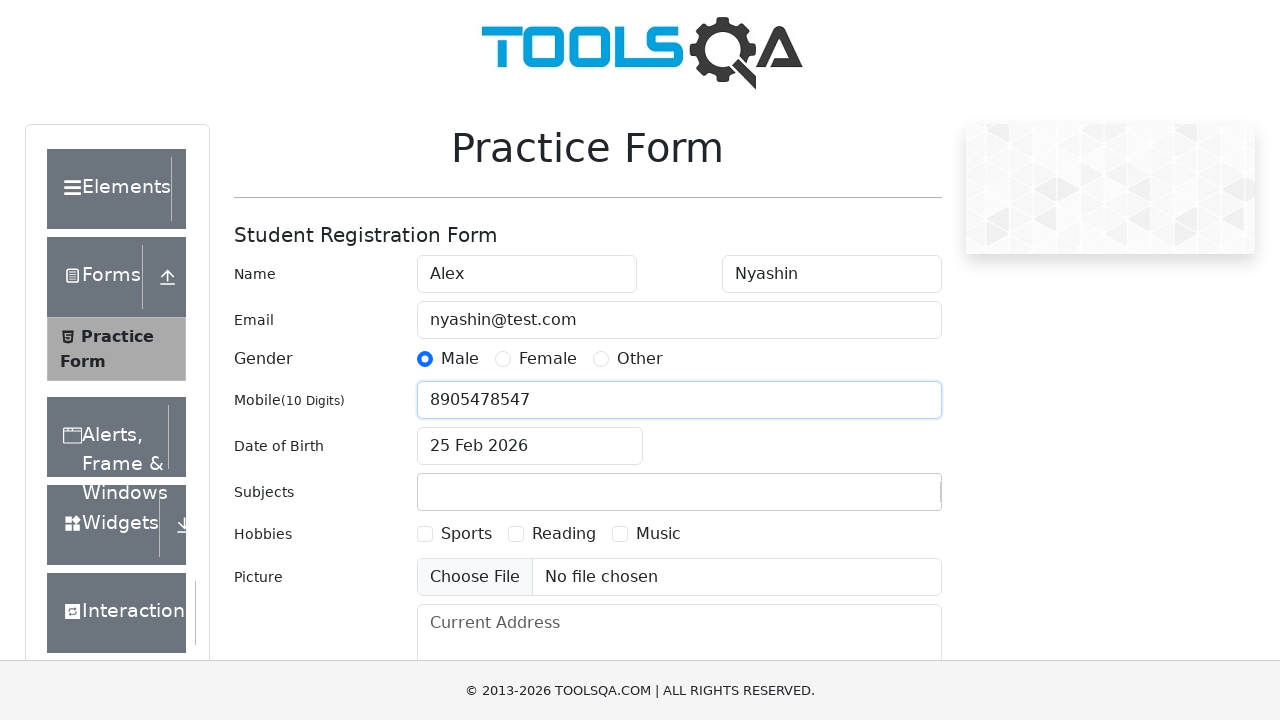

Clicked on date of birth input field to open date picker at (530, 446) on #dateOfBirthInput
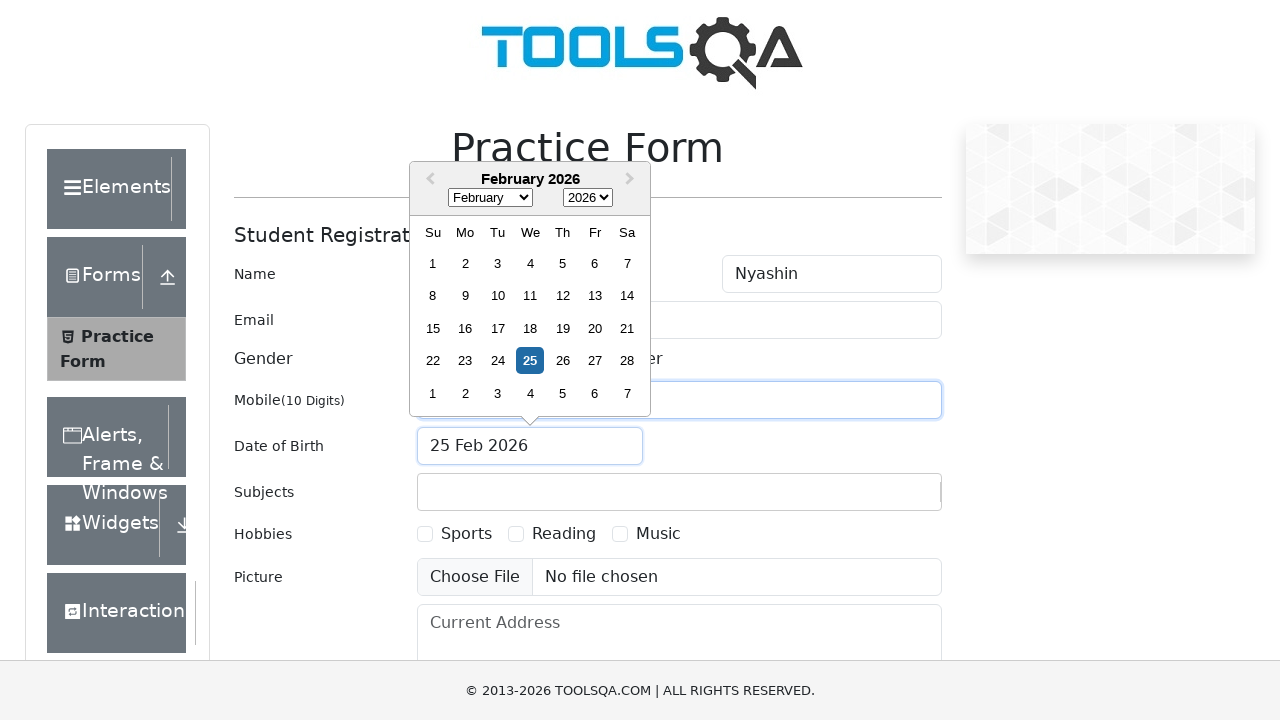

Selected month July (index 6) in date picker on .react-datepicker__month-select
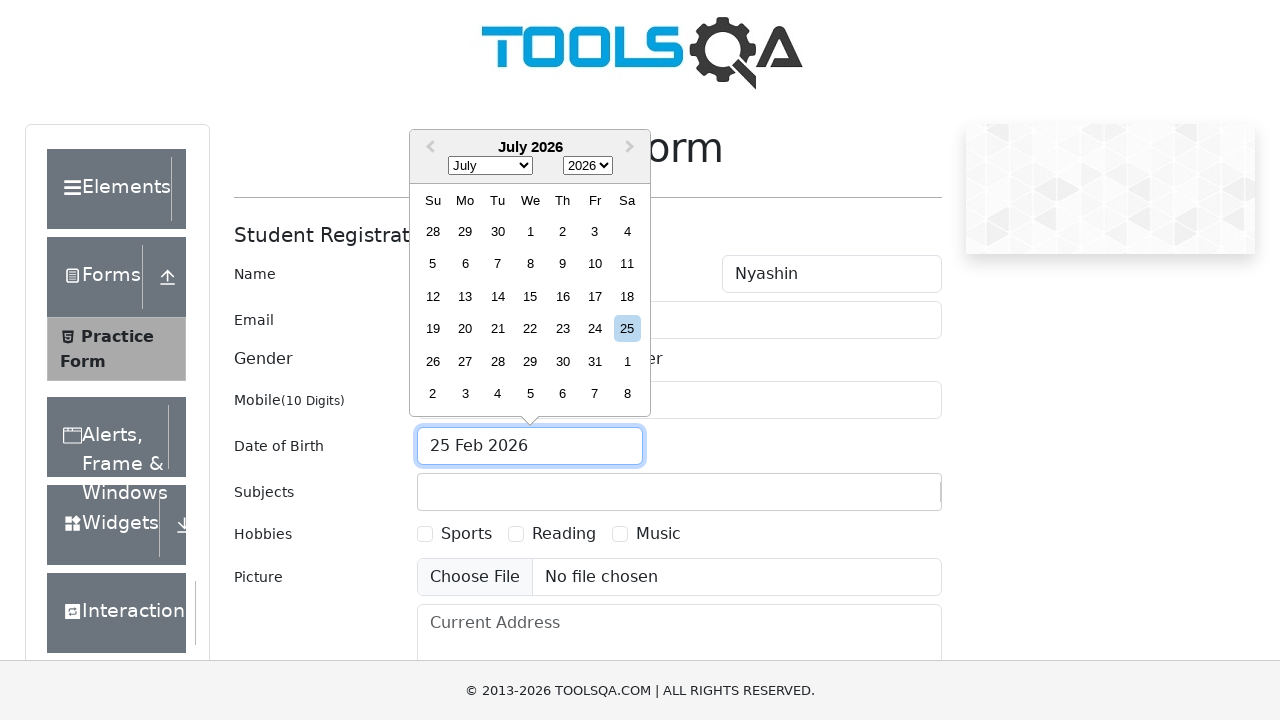

Selected year 1996 in date picker on .react-datepicker__year-select
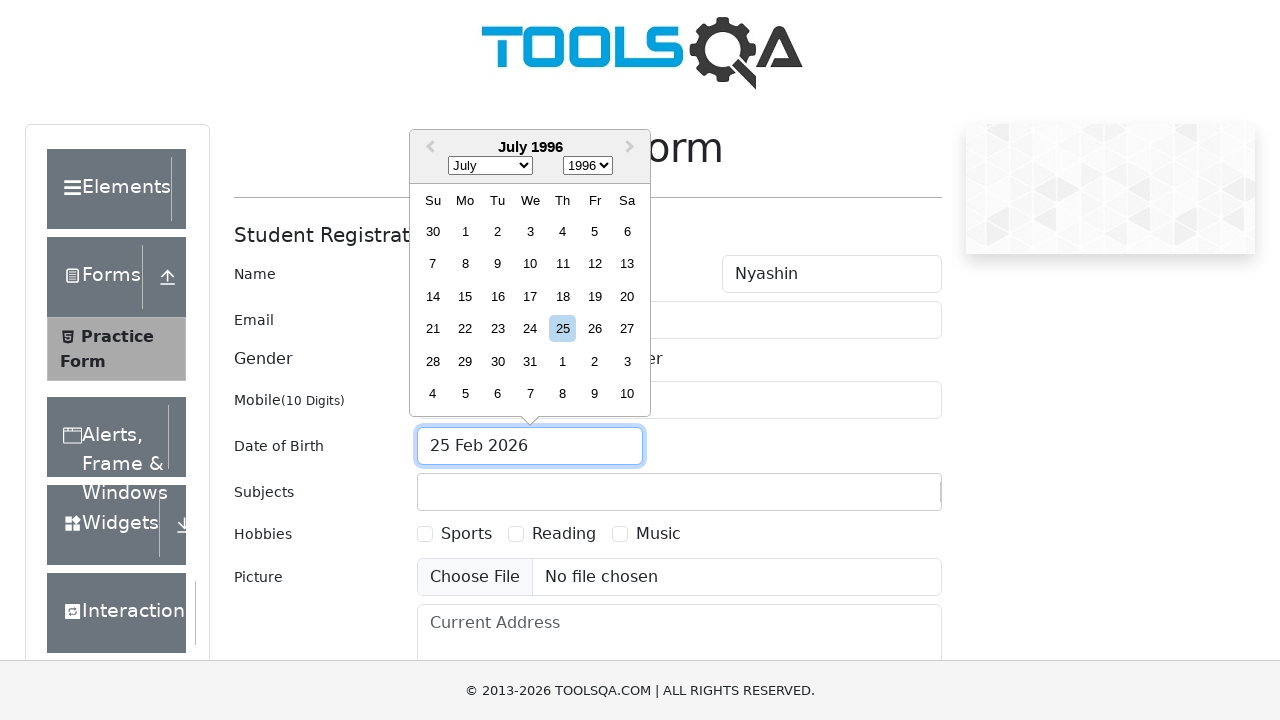

Selected day 7 in date picker to set birth date to July 7, 1996 at (433, 264) on .react-datepicker__day--007:not(.react-datepicker__day--outside-month)
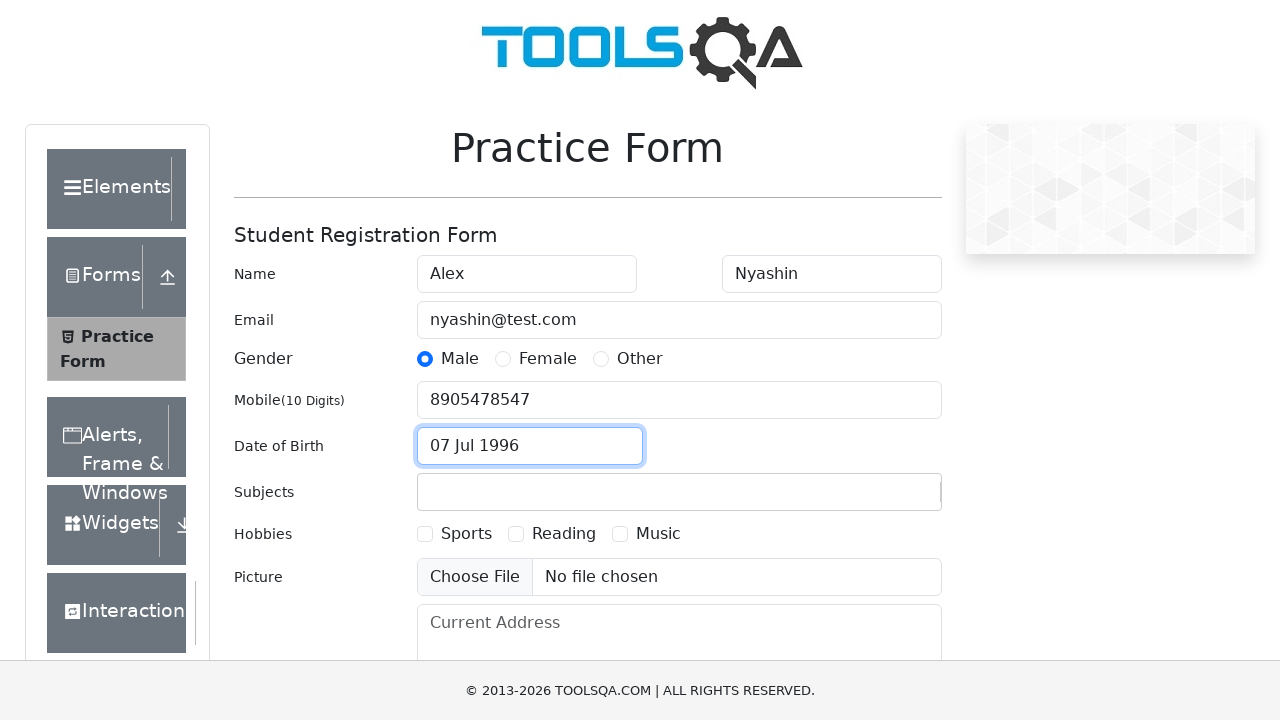

Clicked on subjects input field at (430, 492) on #subjectsInput
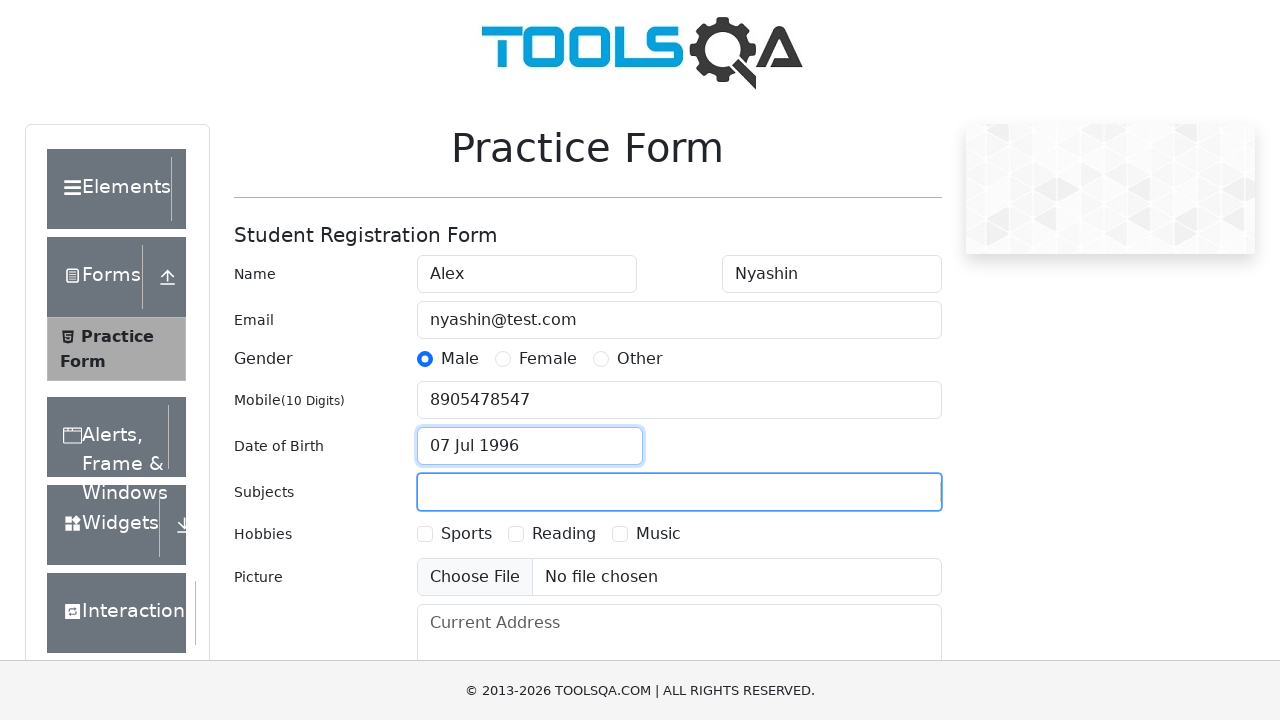

Typed 'Maths' in the subjects field on #subjectsInput
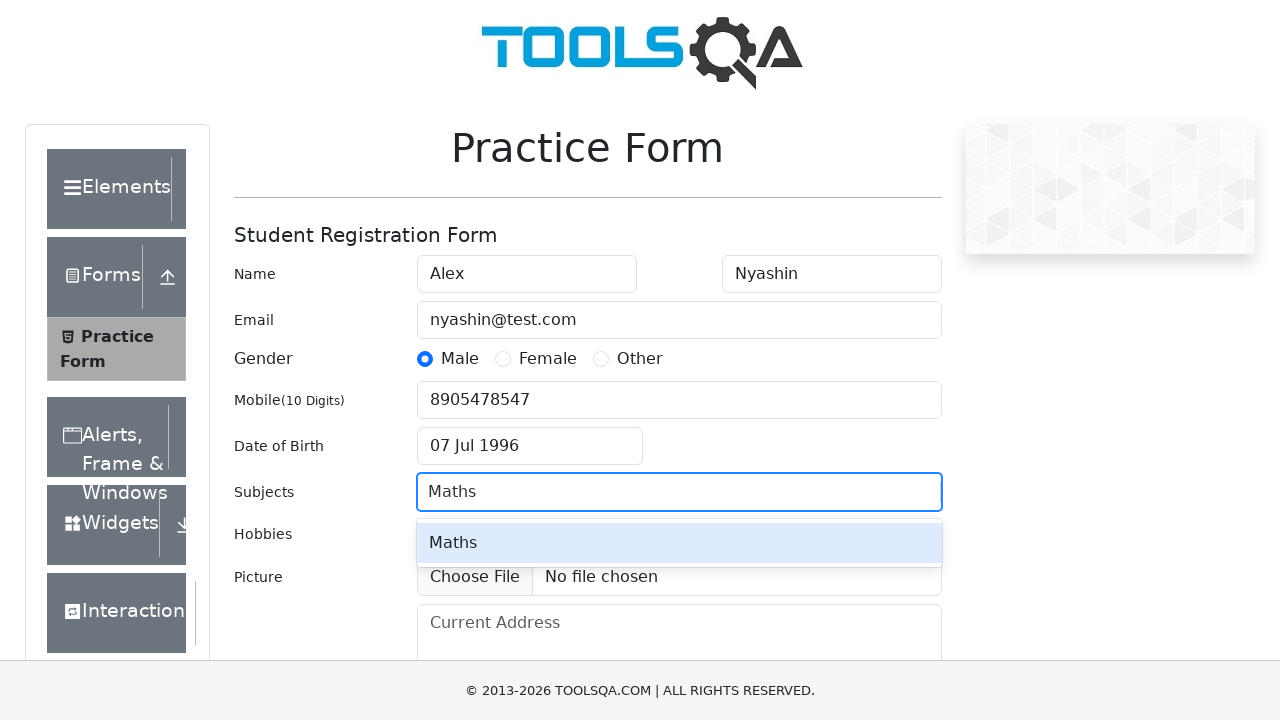

Pressed Enter to add Maths subject on #subjectsInput
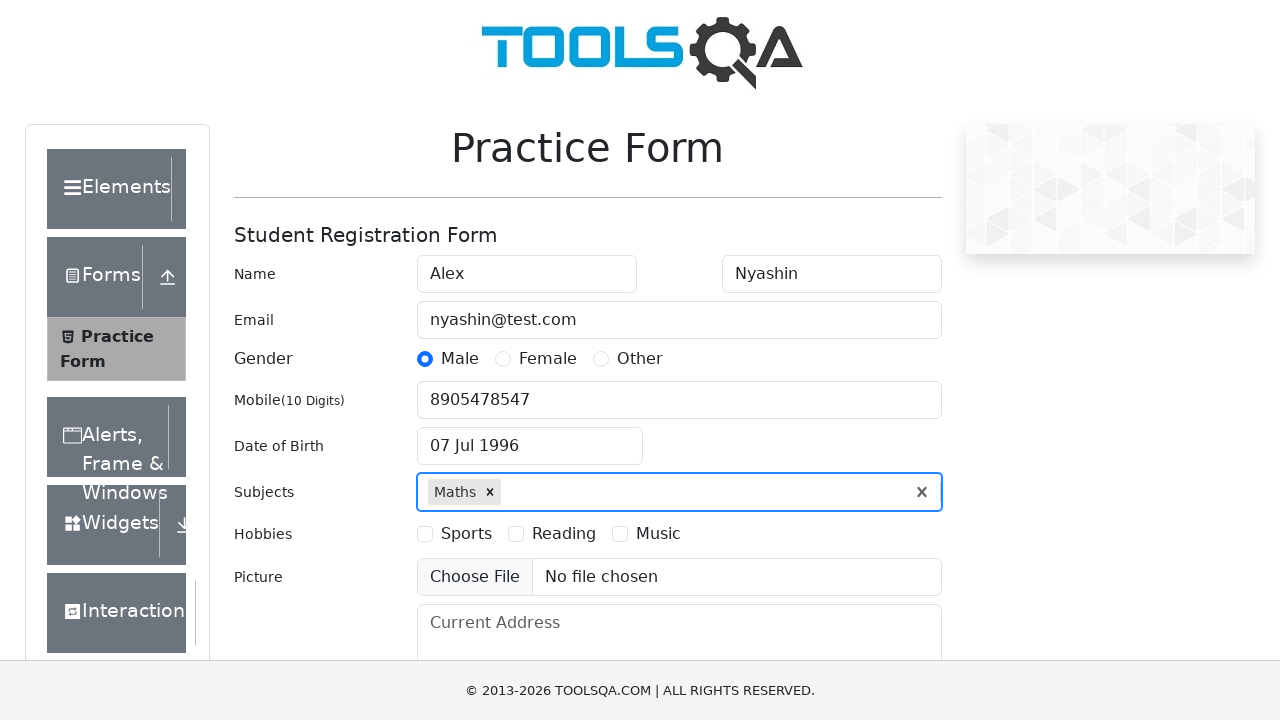

Selected Sports hobby checkbox at (466, 534) on label[for='hobbies-checkbox-1']
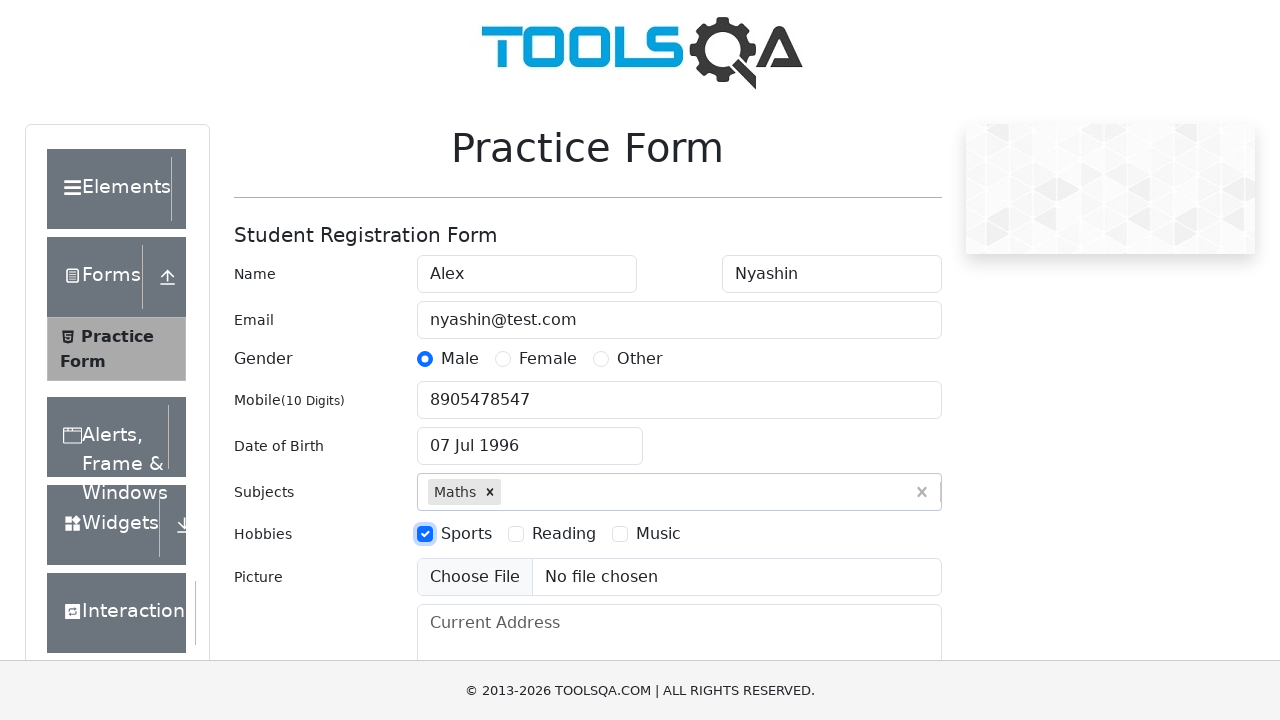

Filled current address field with 'Moscow' on #currentAddress
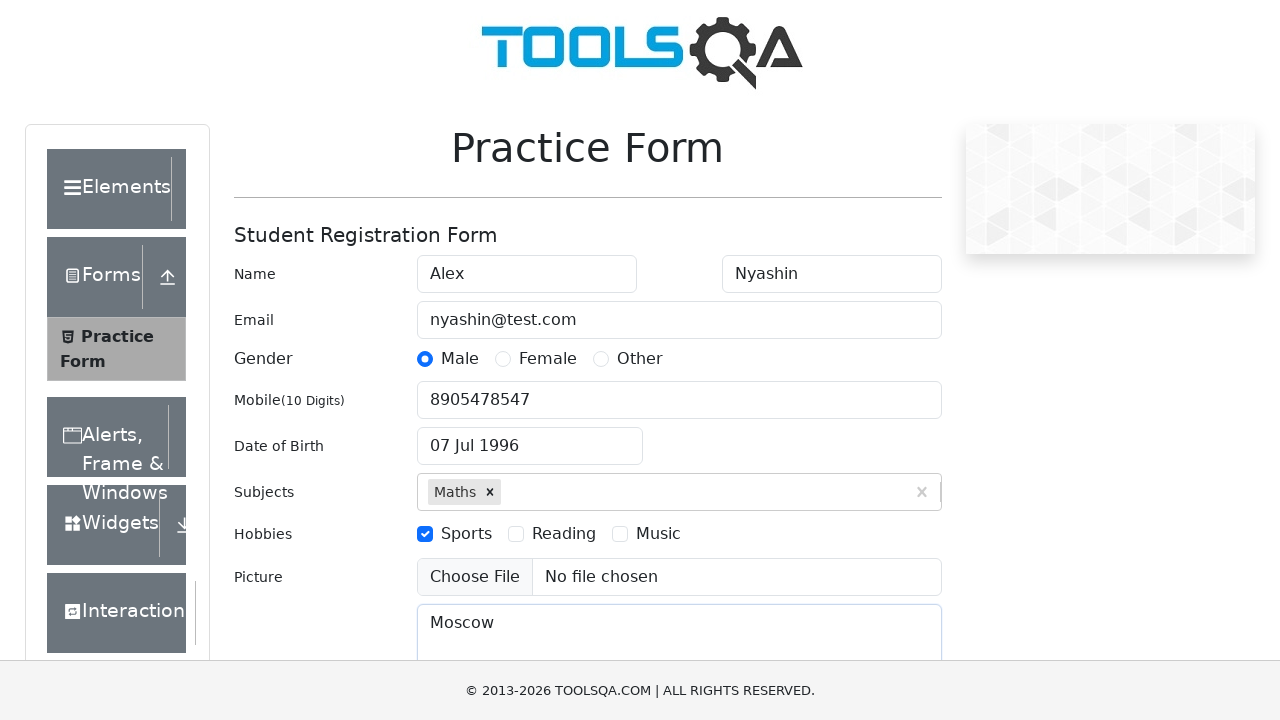

Clicked on state dropdown to open state selection at (527, 437) on #state
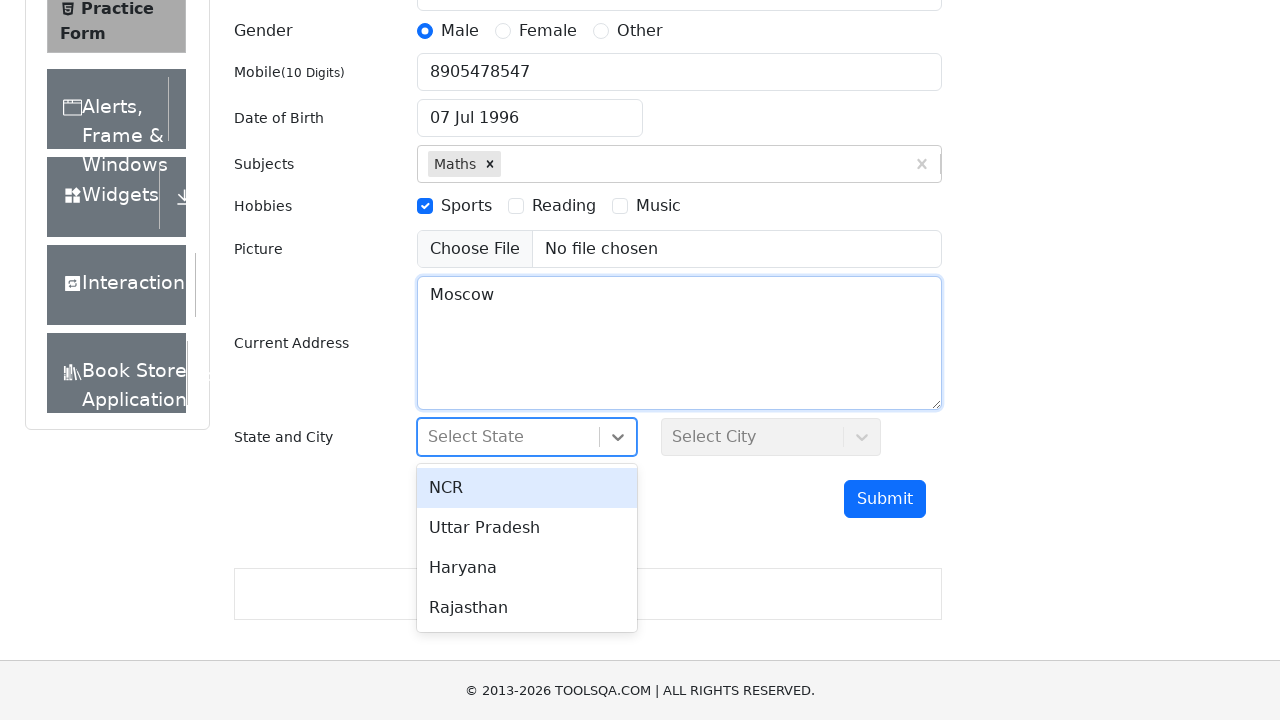

Selected NCR state from dropdown at (527, 488) on div:text('NCR')
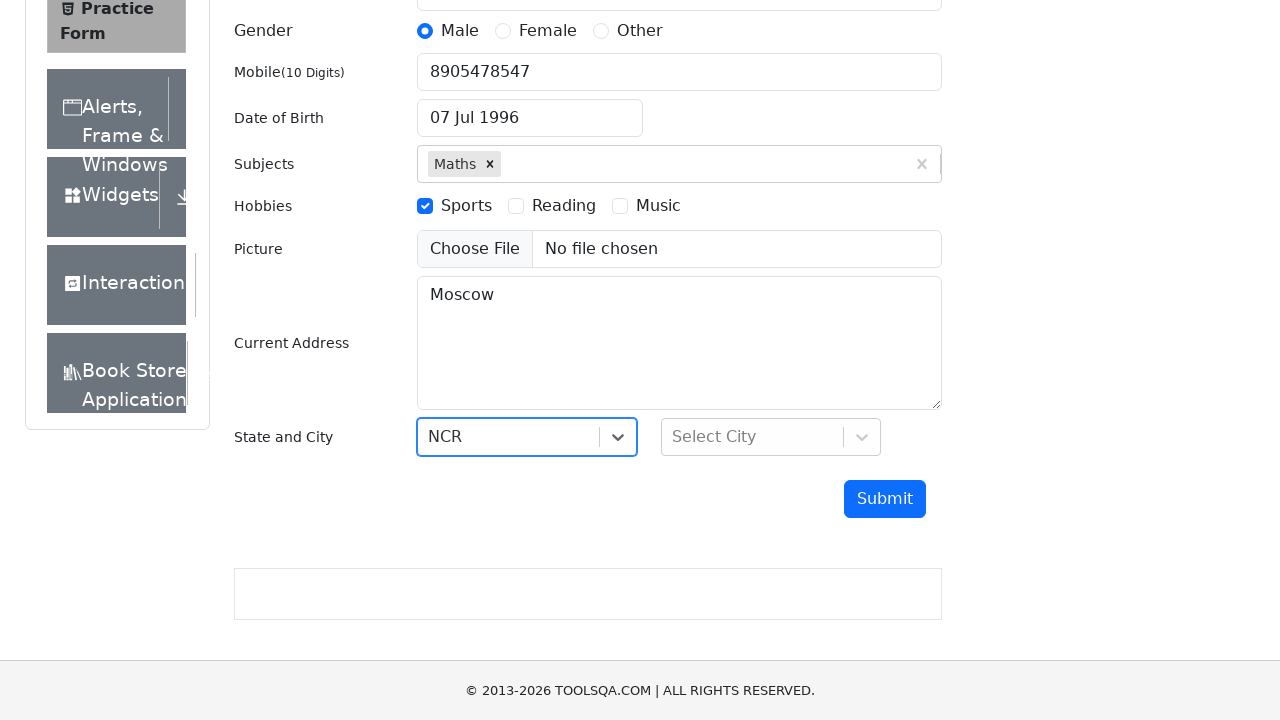

Clicked on city dropdown to open city selection at (771, 437) on #city
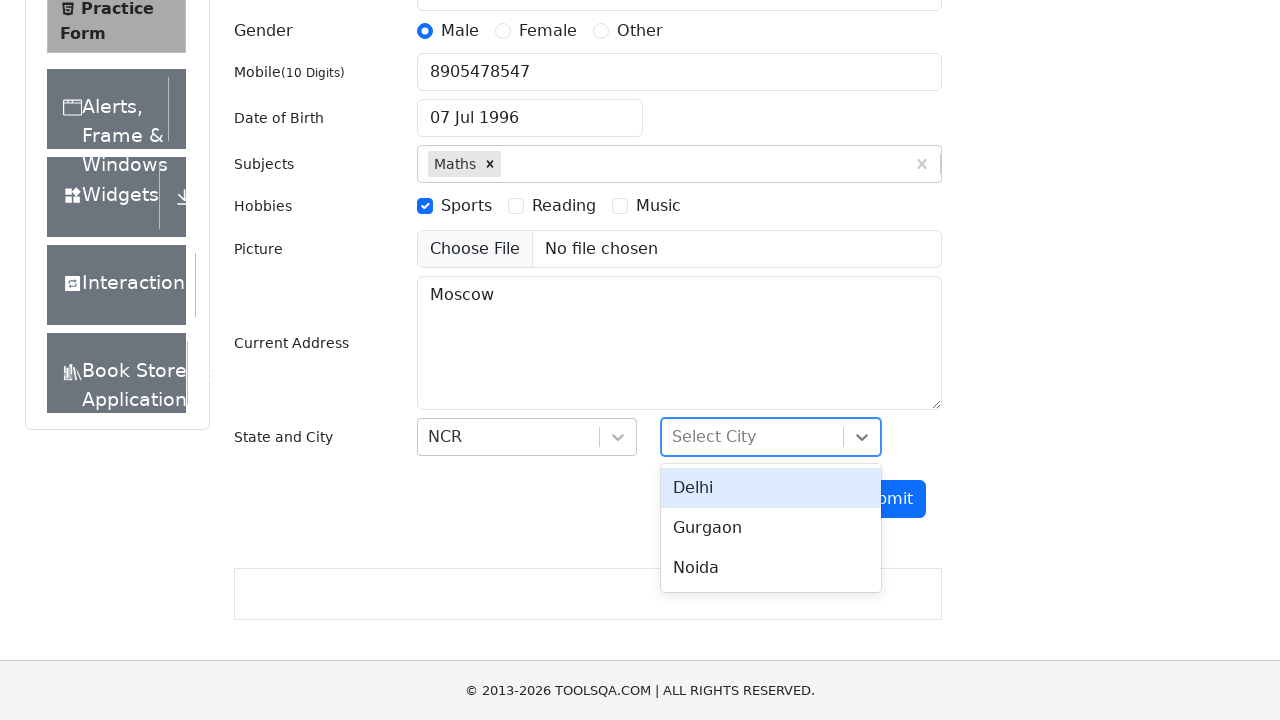

Selected Delhi city from dropdown at (771, 488) on div:text('Delhi')
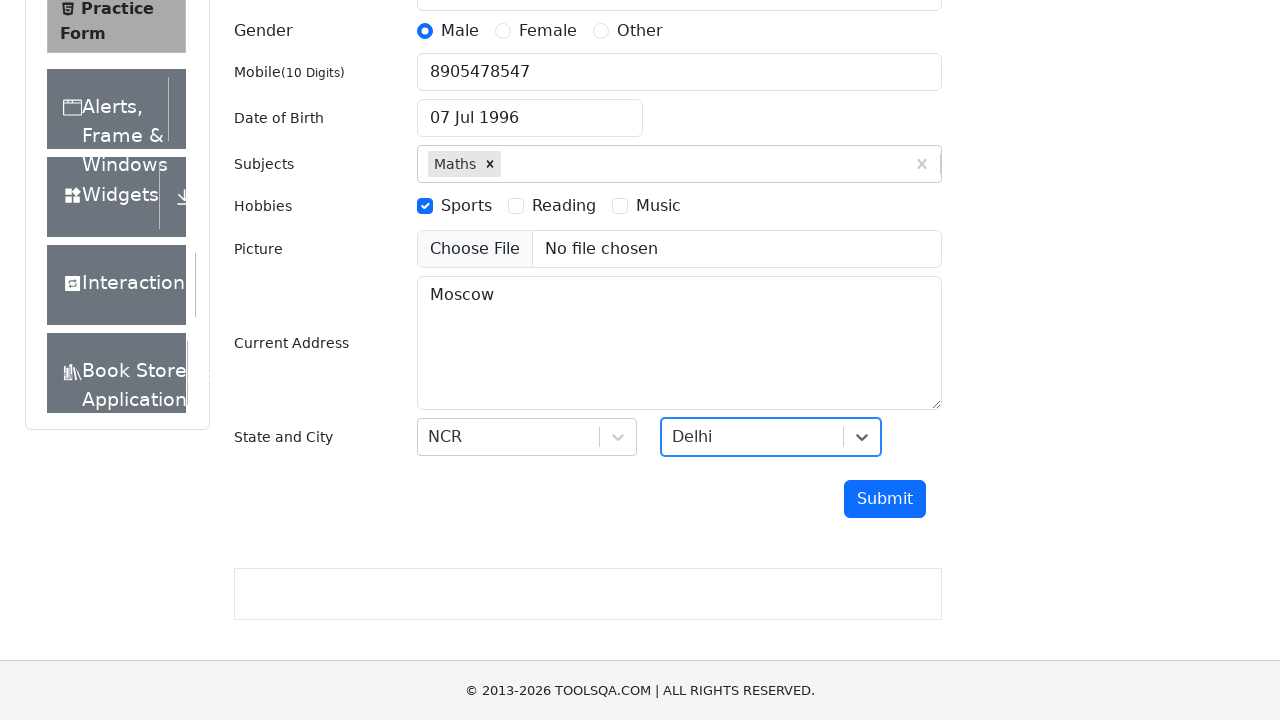

Clicked submit button to submit the practice form at (885, 499) on #submit
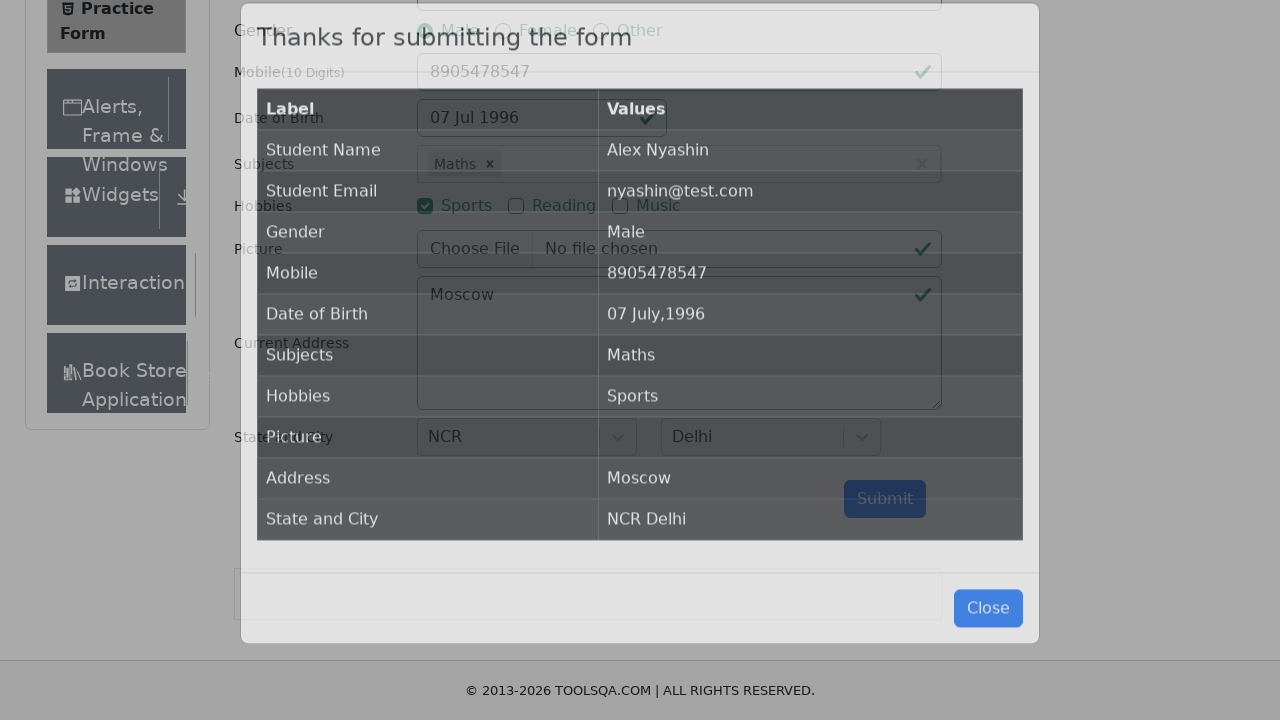

Successfully submitted form - confirmation modal appeared
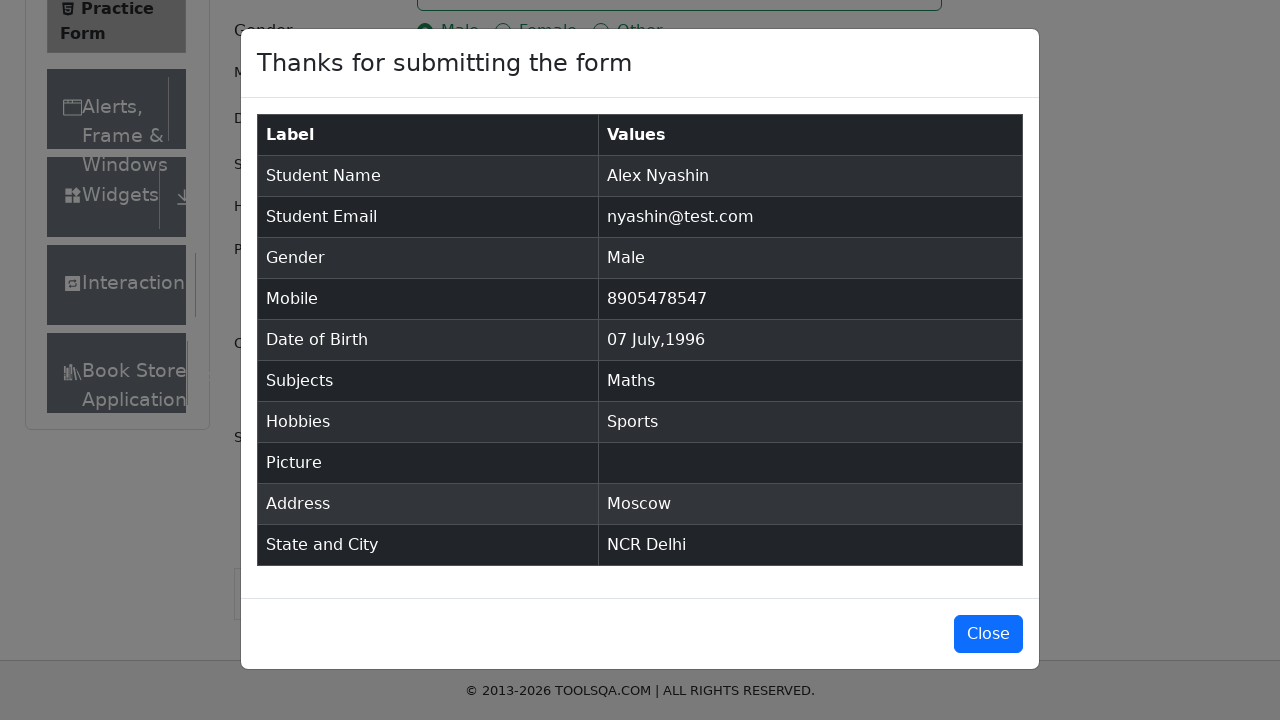

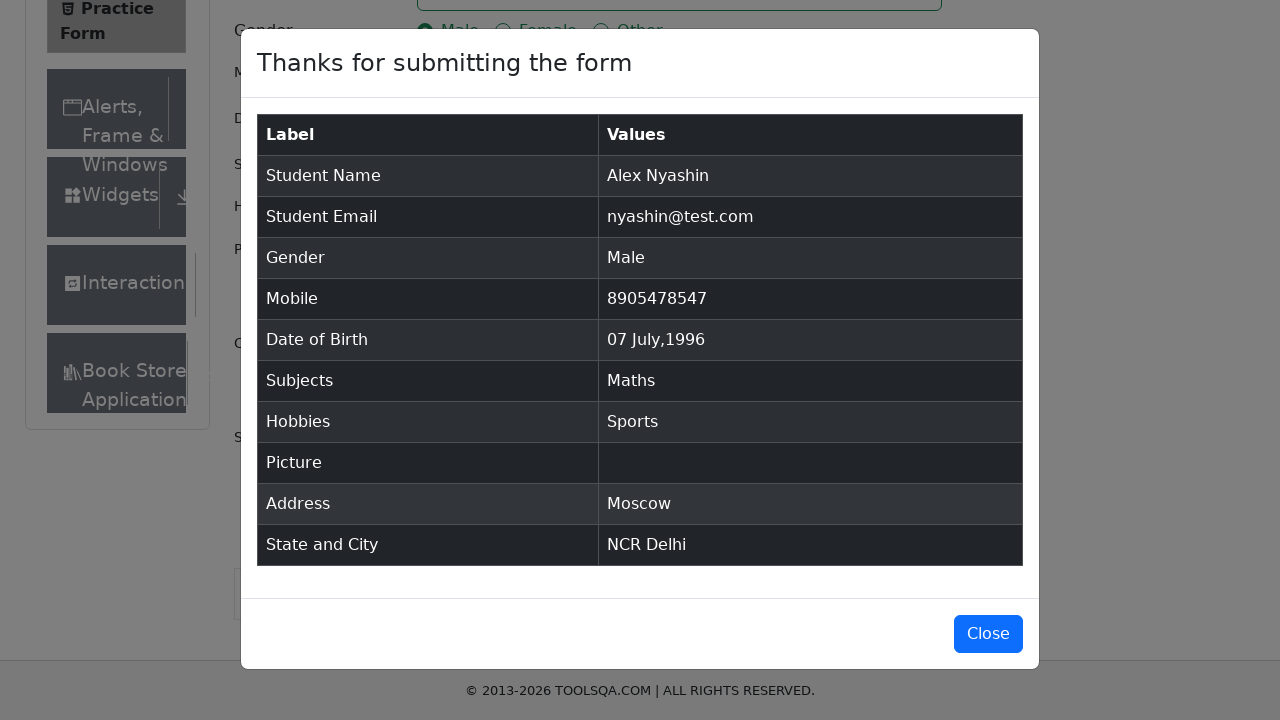